Tests window handling functionality by opening a new window, switching between parent and child windows, and verifying content in each window

Starting URL: https://the-internet.herokuapp.com/

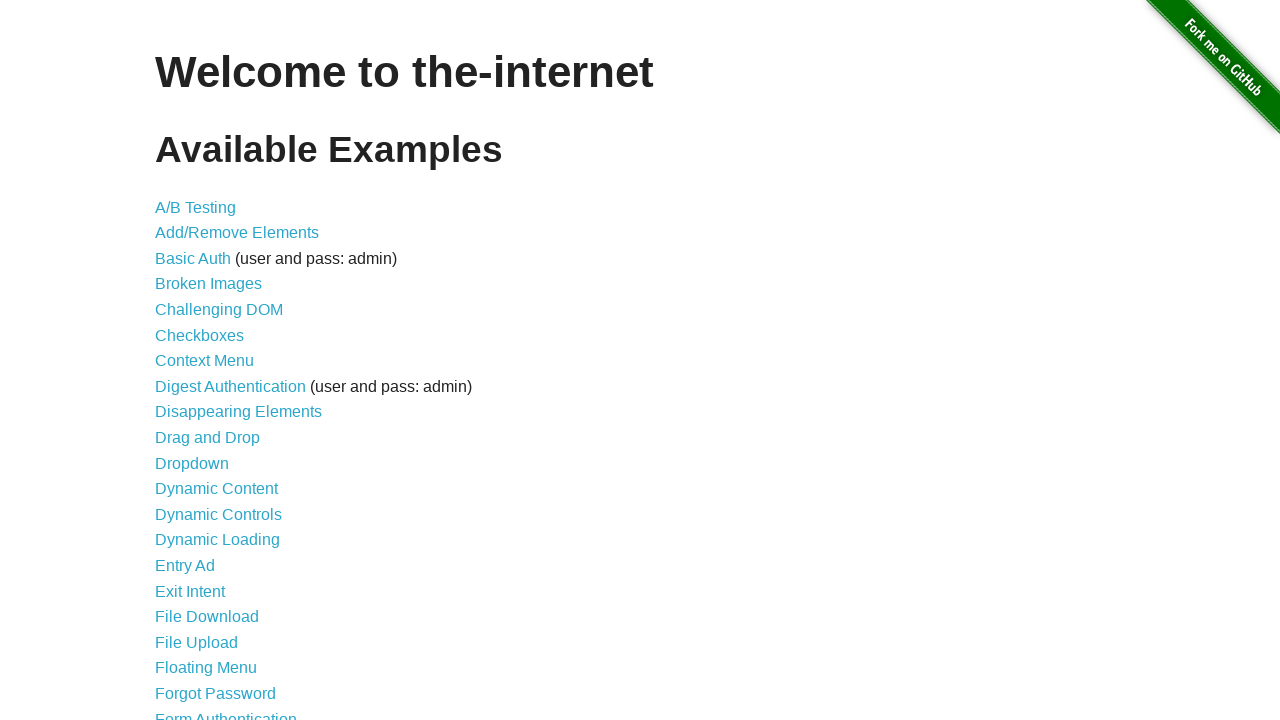

Clicked on 'Multiple Windows' link at (218, 369) on xpath=//a[text()='Multiple Windows']
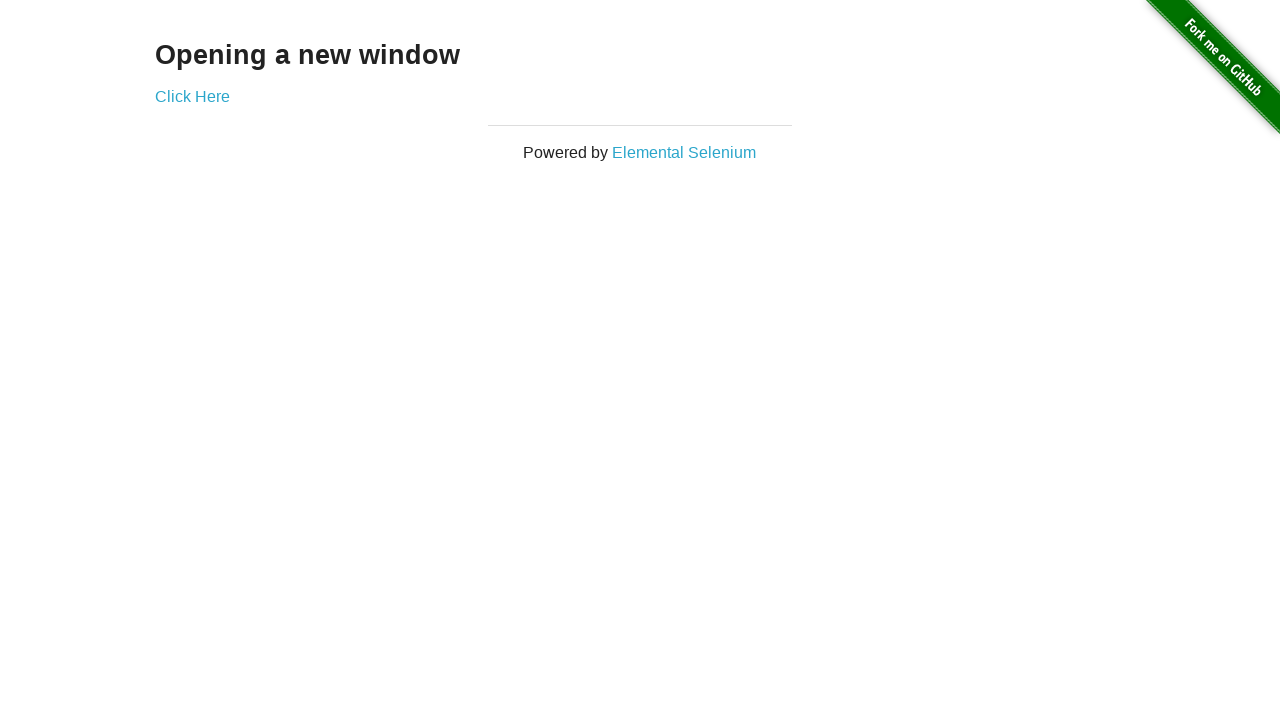

Clicked 'Click Here' link to open new window at (192, 96) on xpath=//a[text()='Click Here']
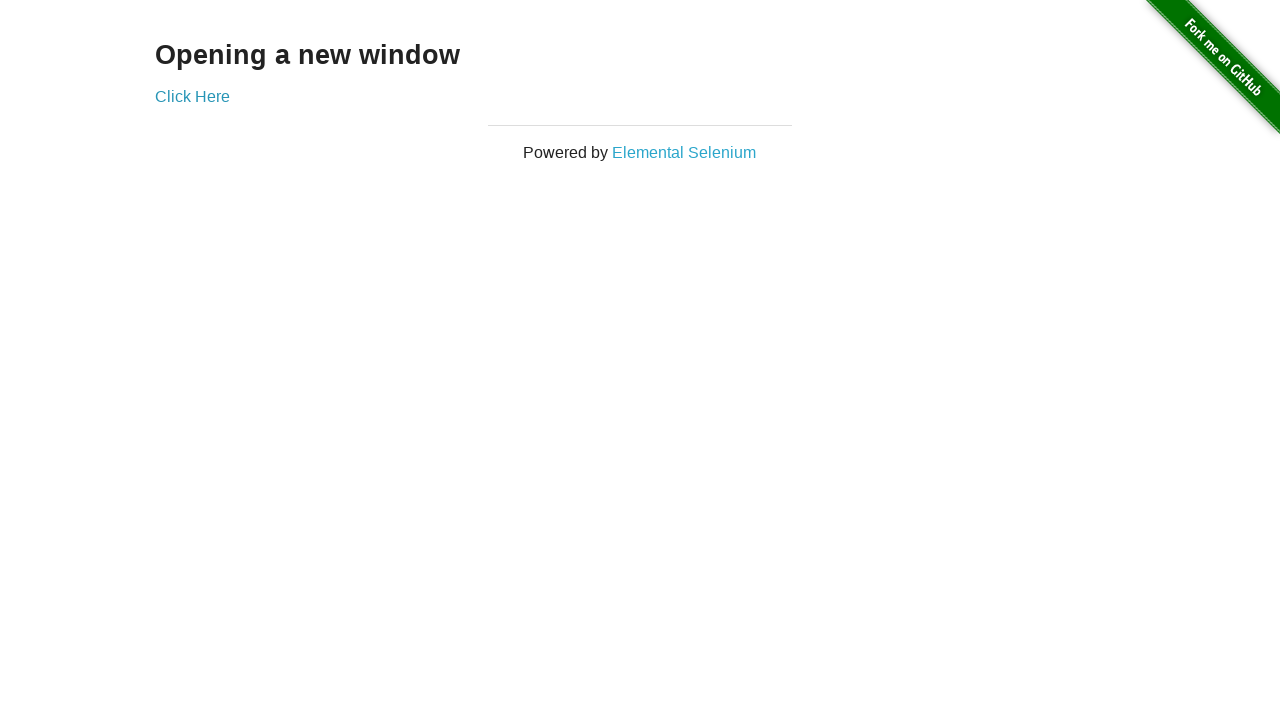

New popup window opened and captured
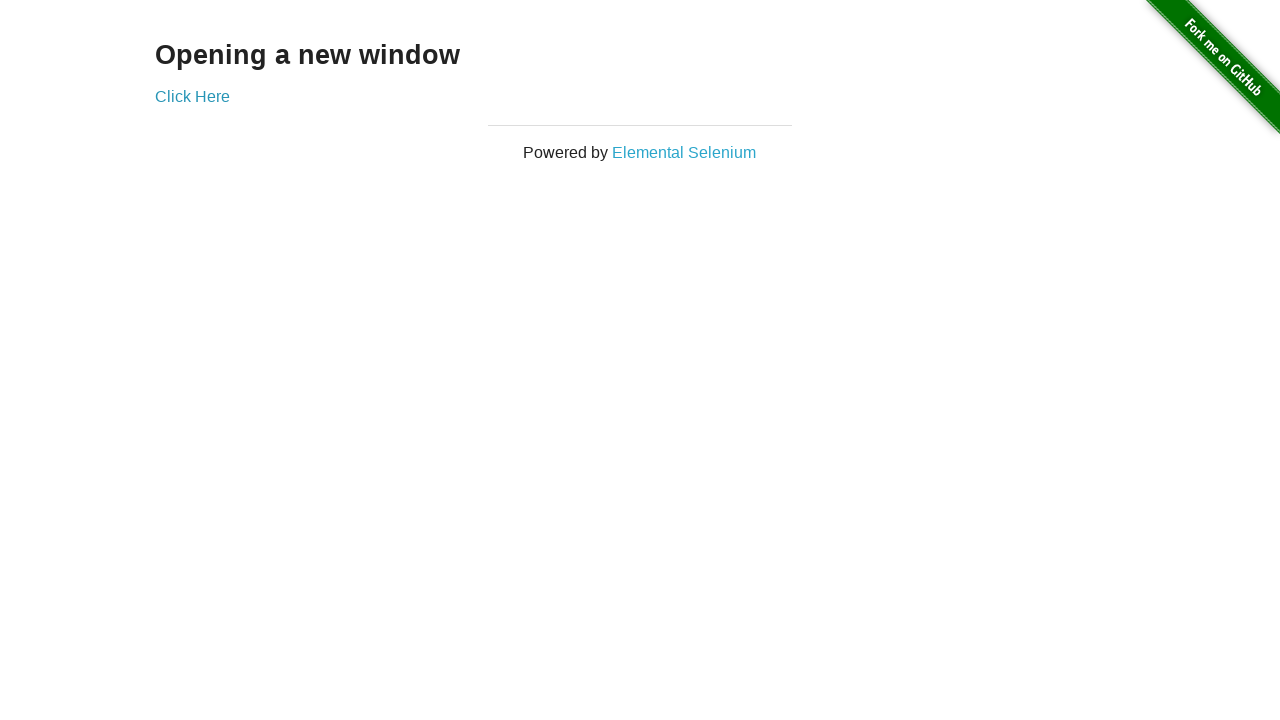

Child window content loaded and selector found
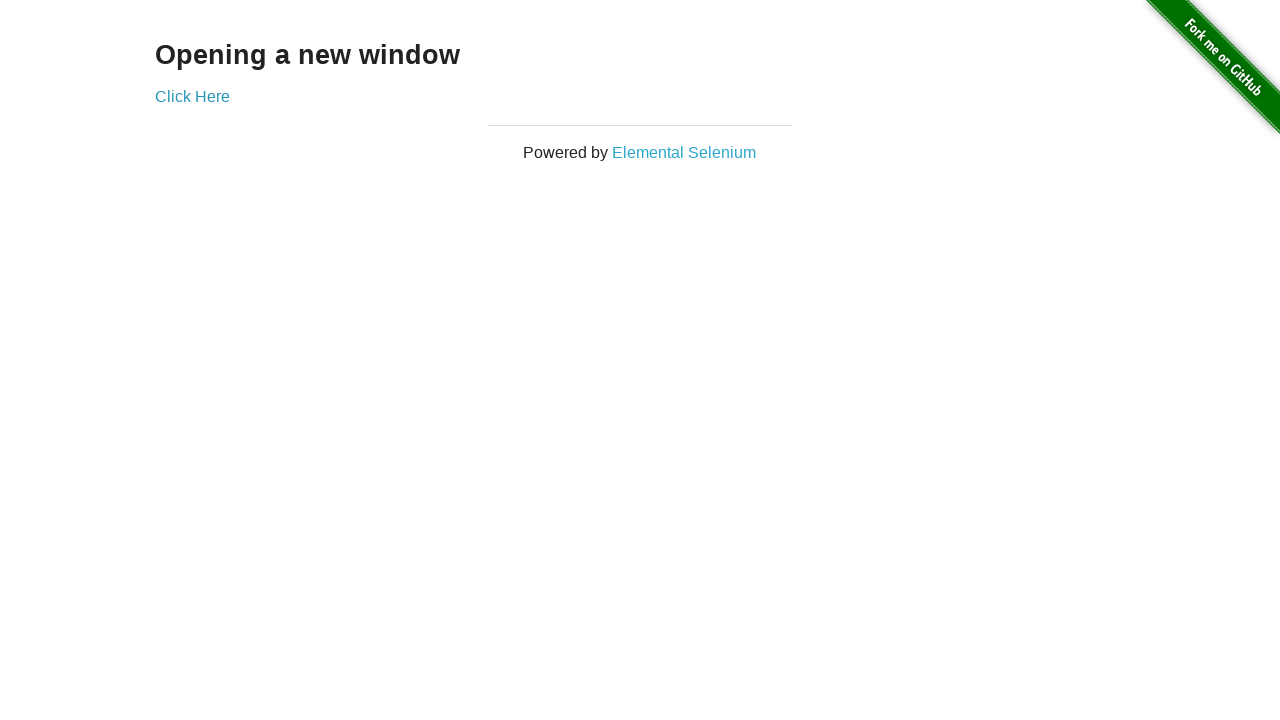

Child window text retrieved: New Window
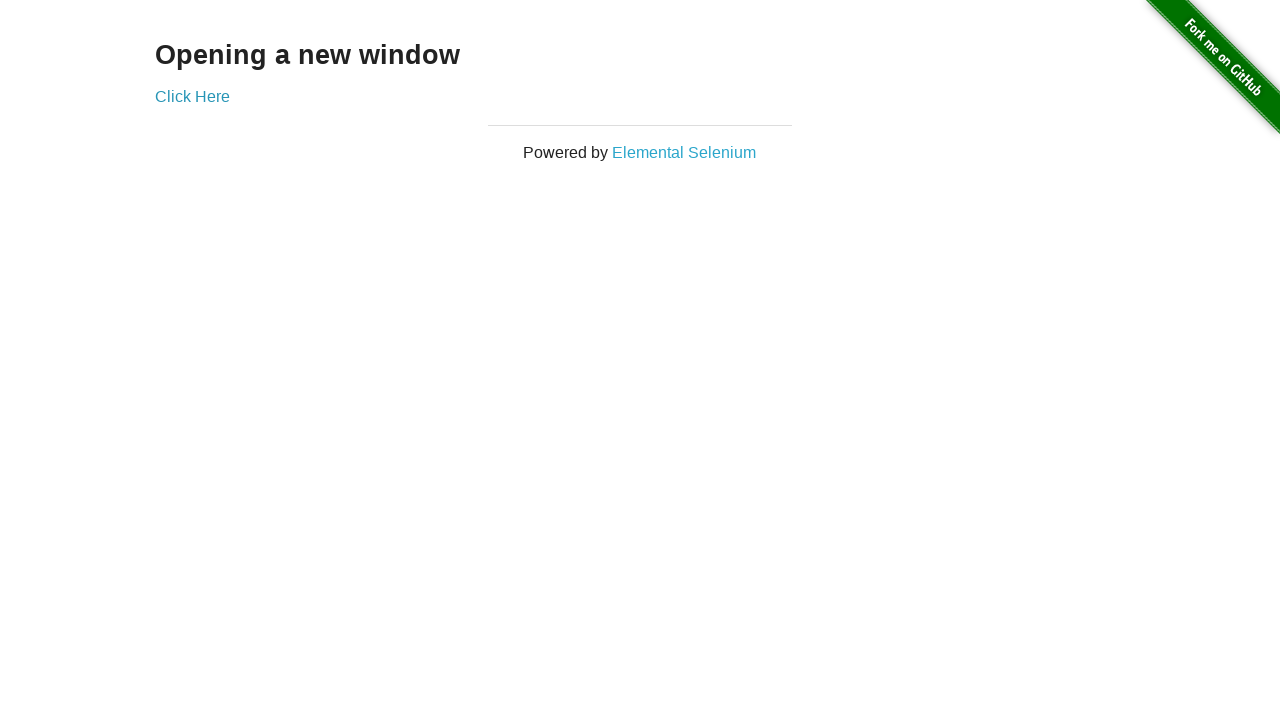

Parent window text retrieved: Opening a new window
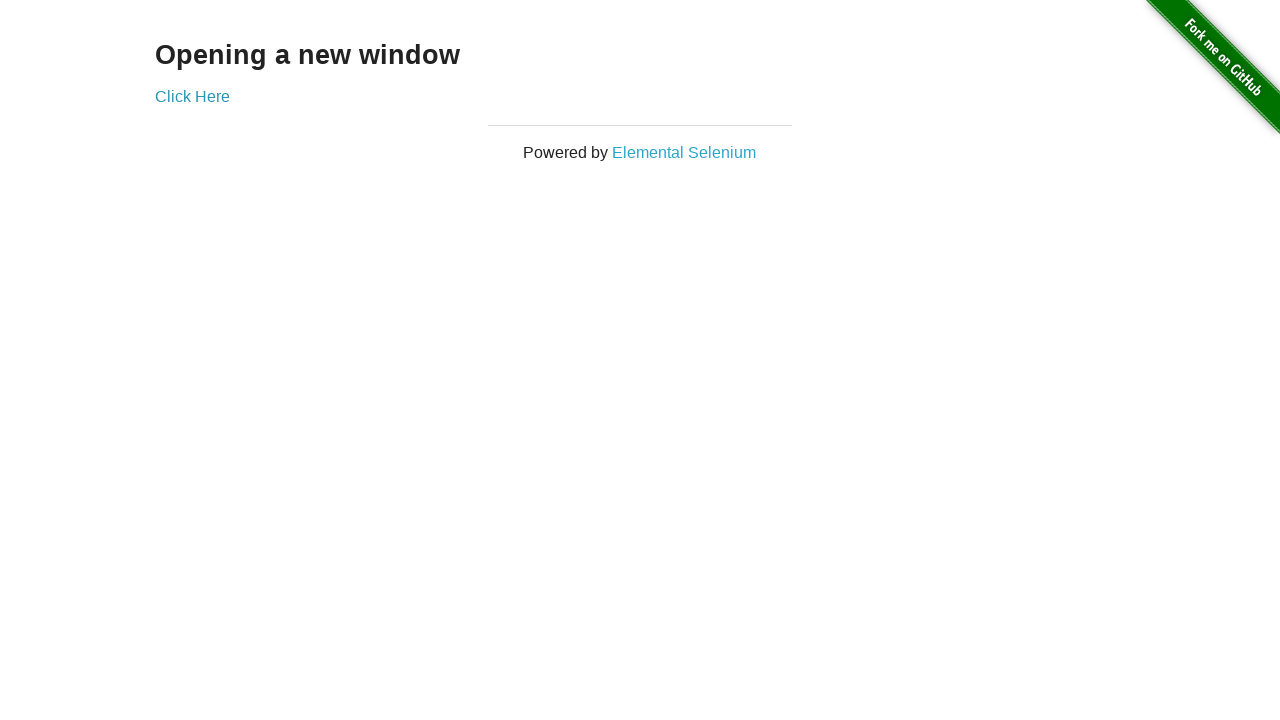

Popup window closed
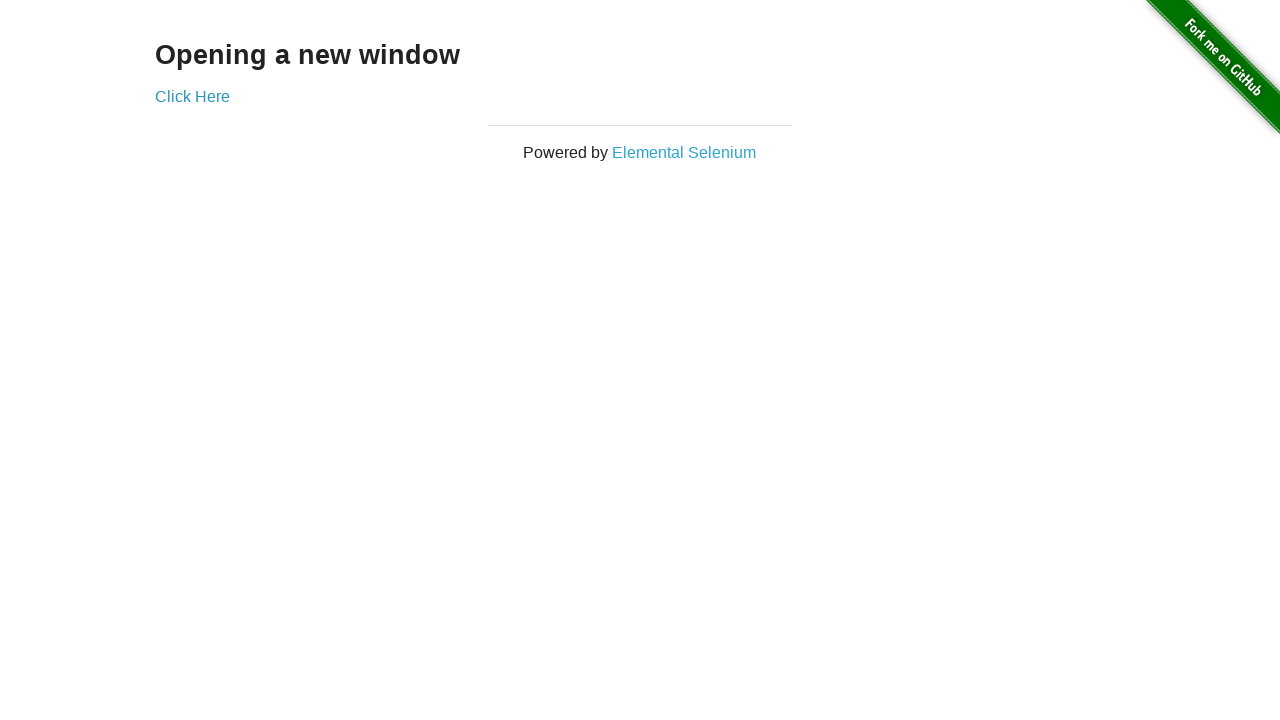

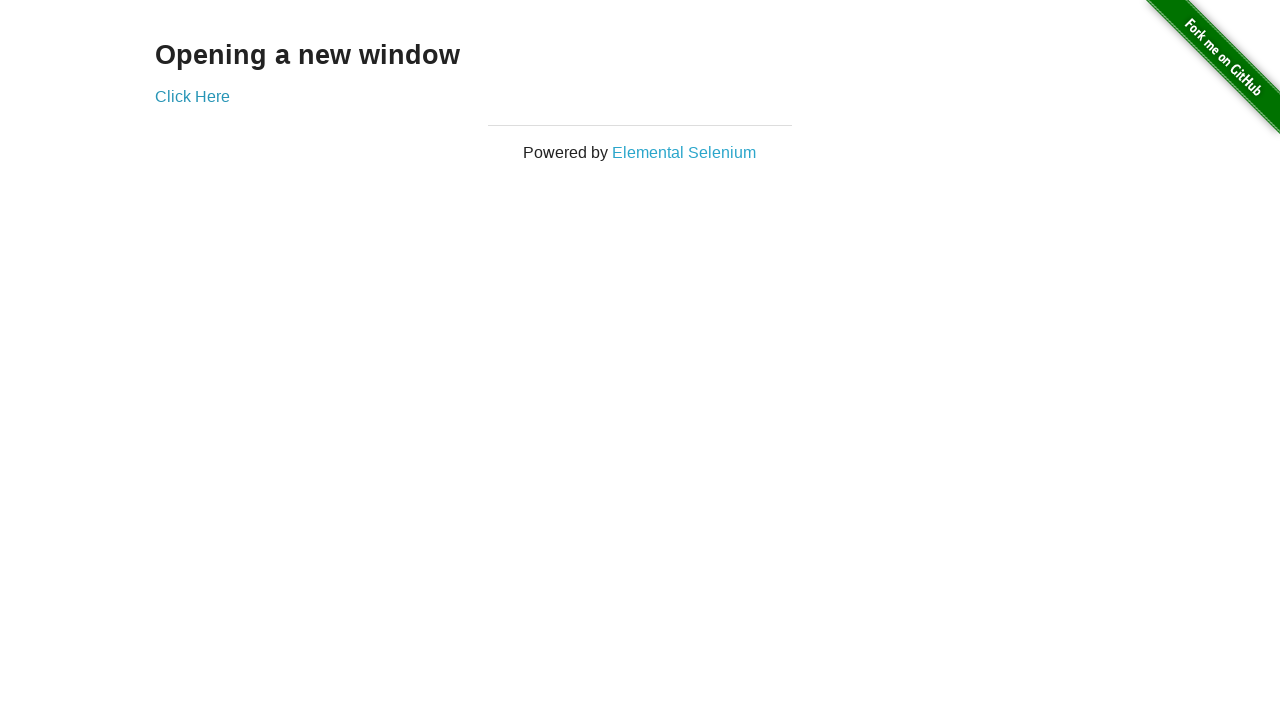